Tests that the Clear completed button displays the correct text

Starting URL: https://demo.playwright.dev/todomvc

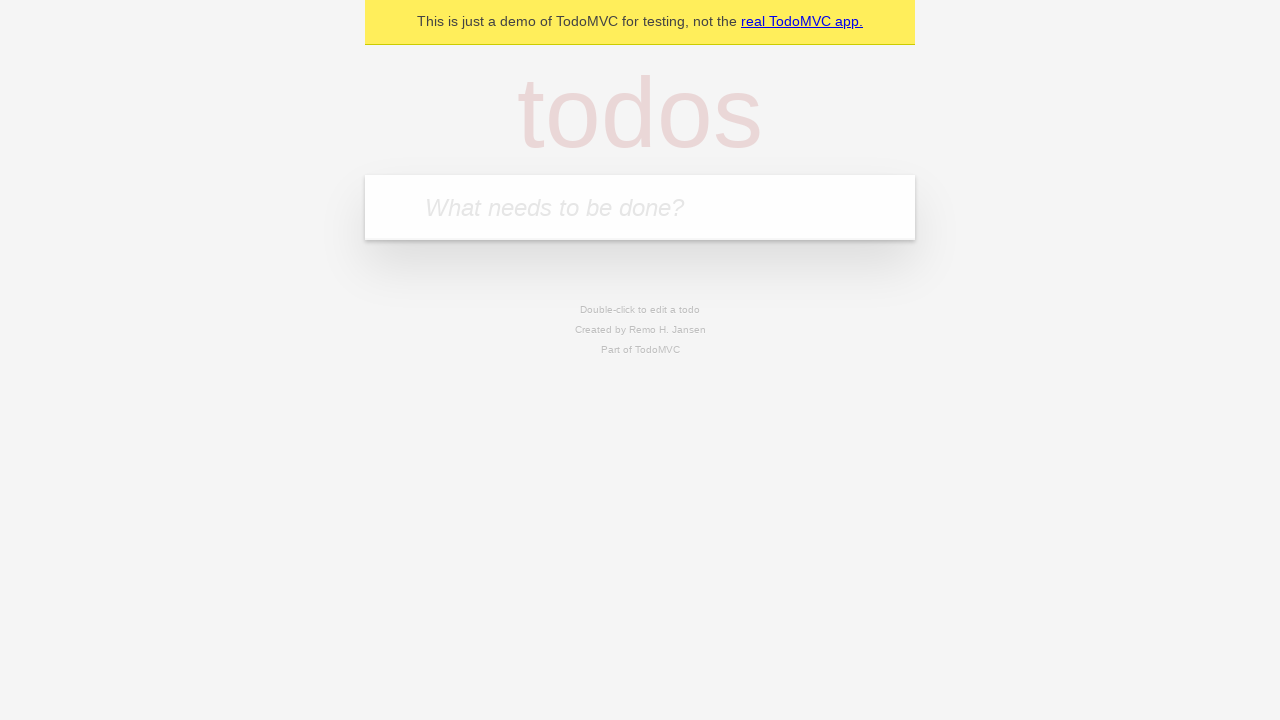

Located the 'What needs to be done?' input field
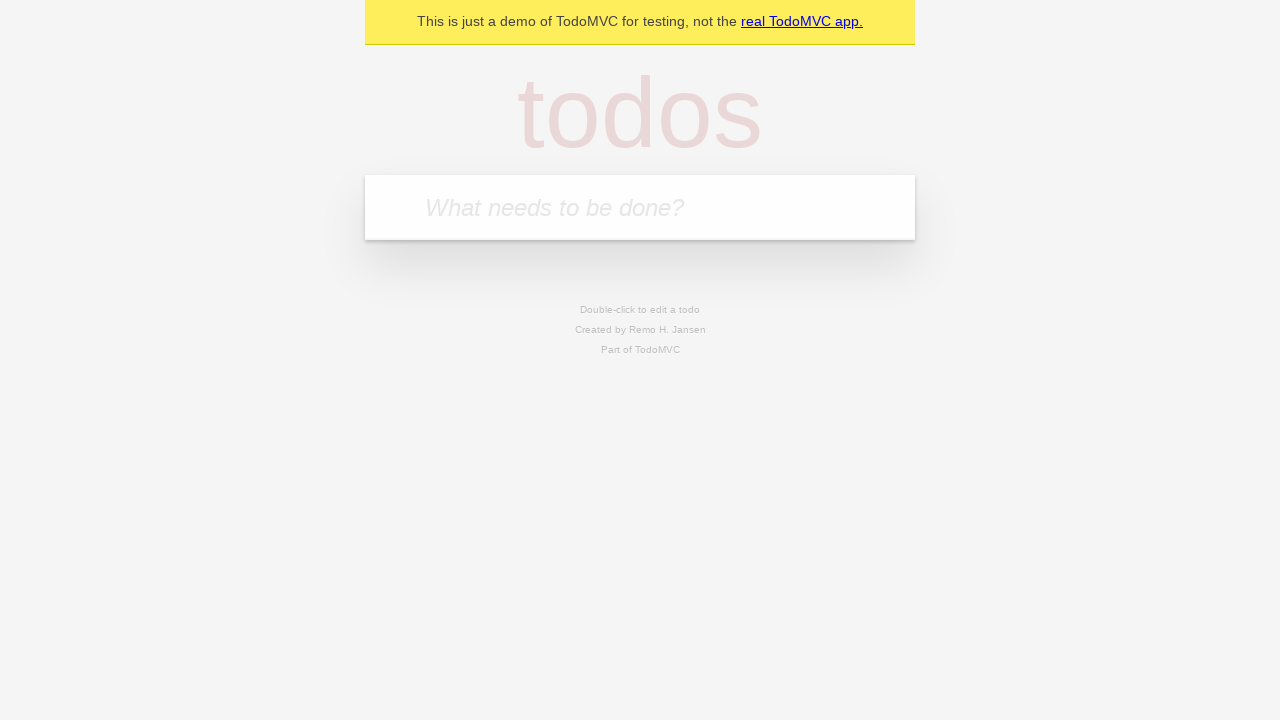

Filled first todo with 'buy some cheese' on internal:attr=[placeholder="What needs to be done?"i]
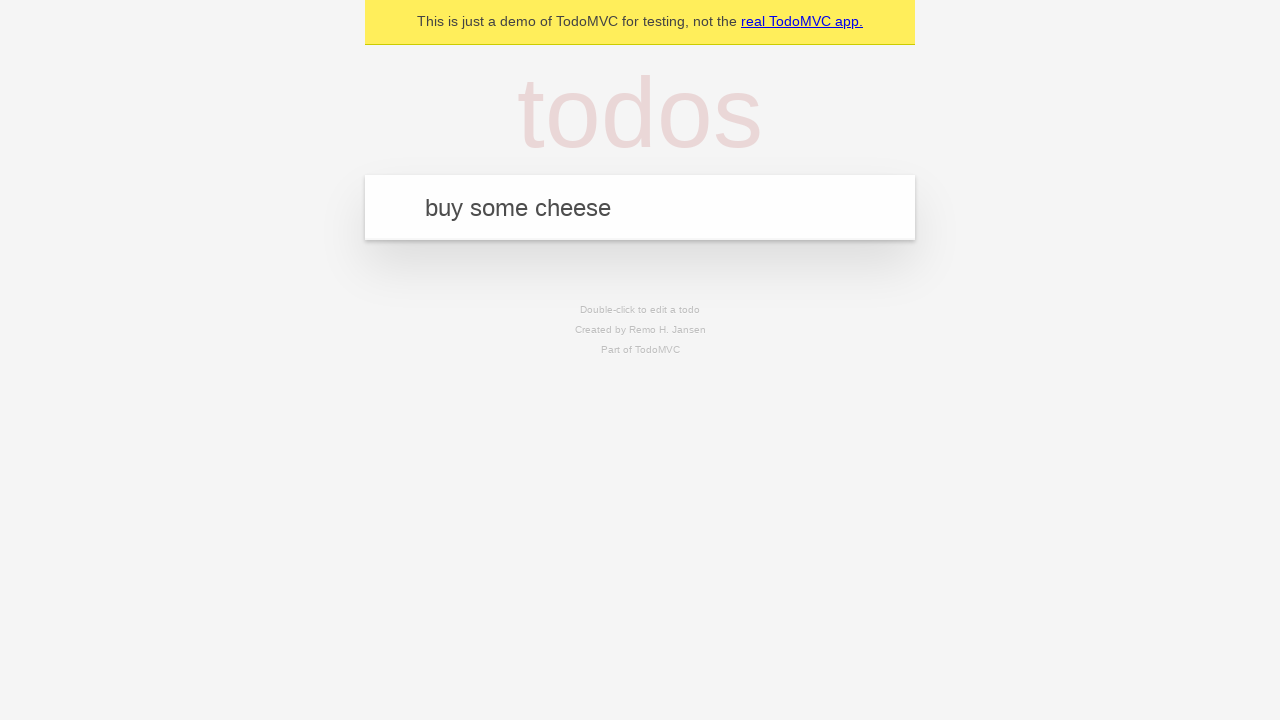

Pressed Enter to add first todo on internal:attr=[placeholder="What needs to be done?"i]
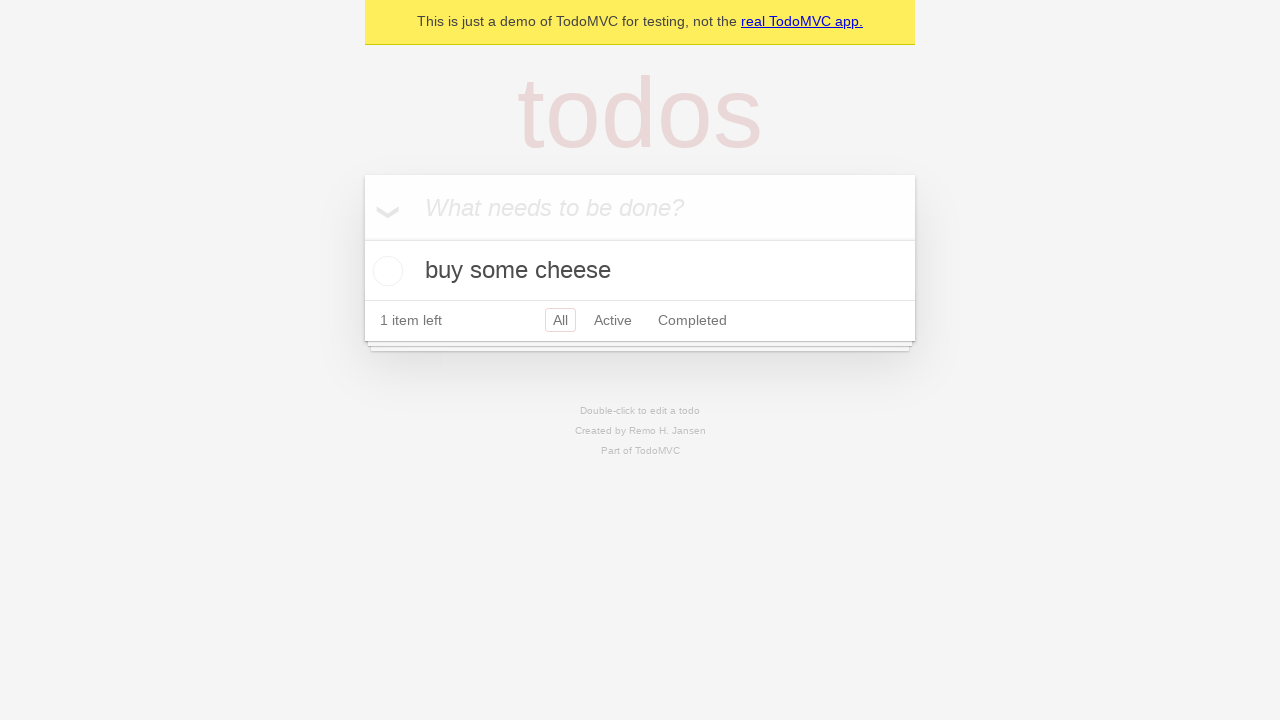

Filled second todo with 'feed the cat' on internal:attr=[placeholder="What needs to be done?"i]
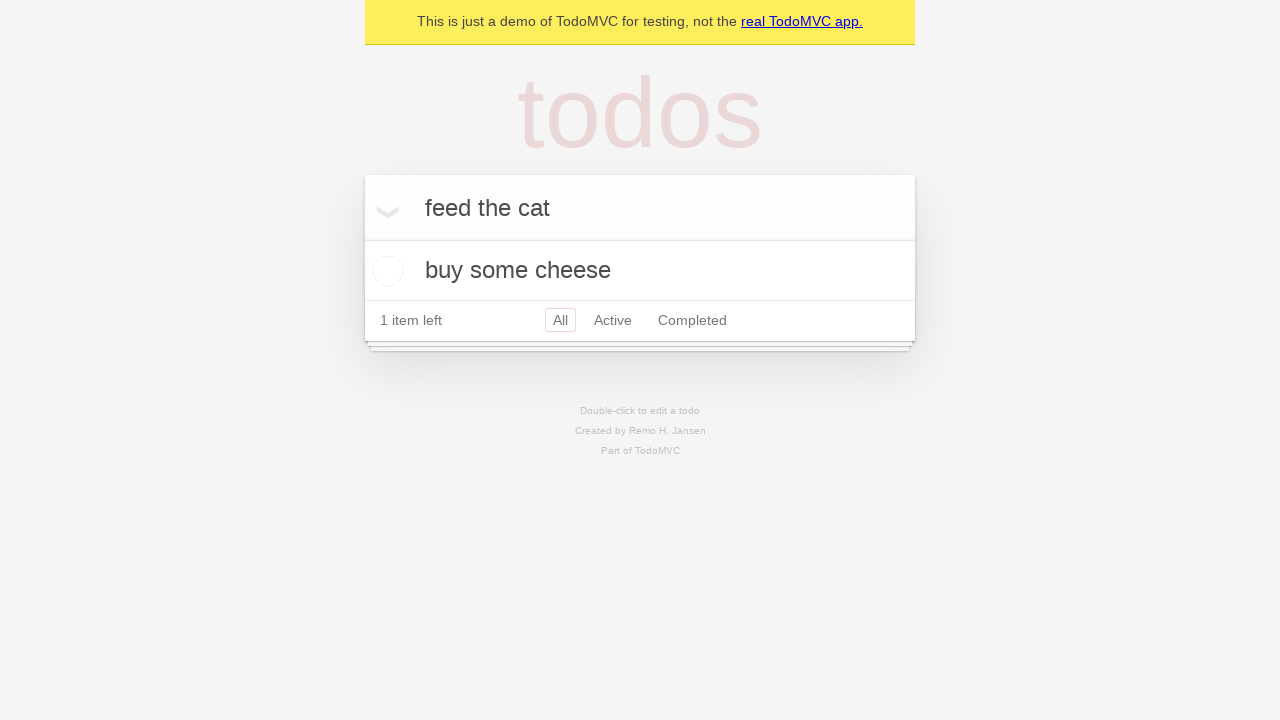

Pressed Enter to add second todo on internal:attr=[placeholder="What needs to be done?"i]
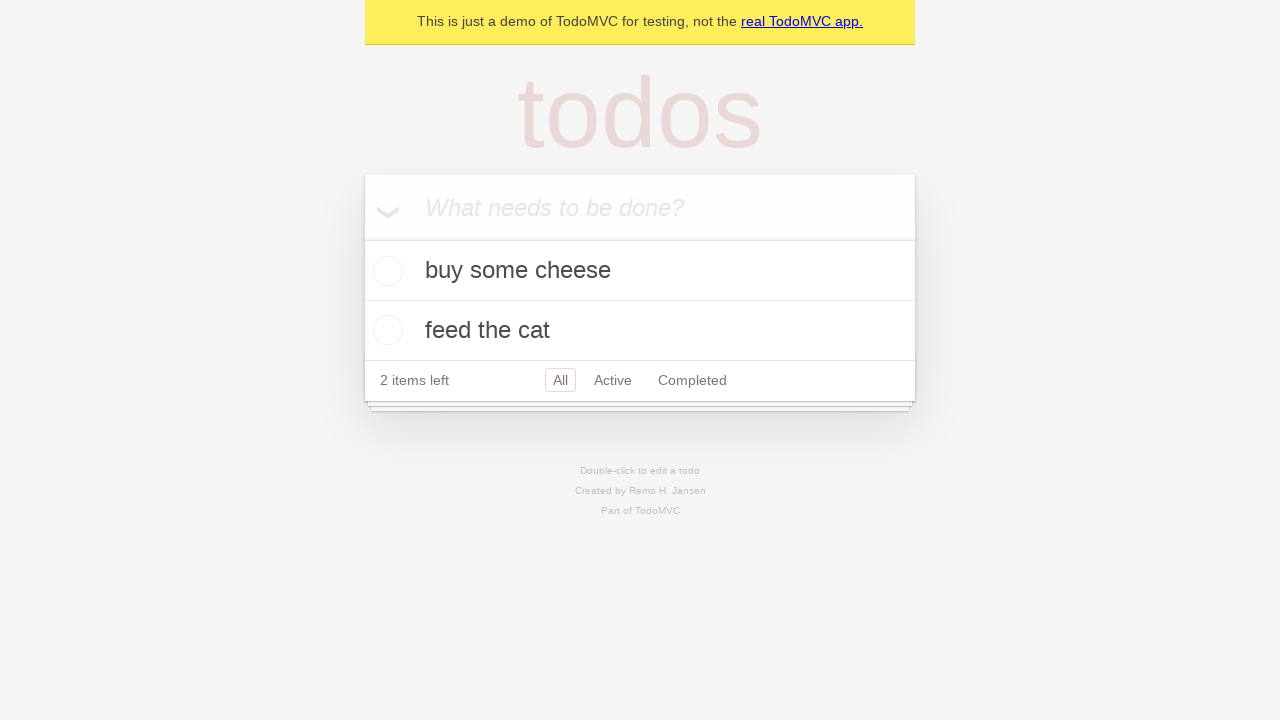

Filled third todo with 'book a doctors appointment' on internal:attr=[placeholder="What needs to be done?"i]
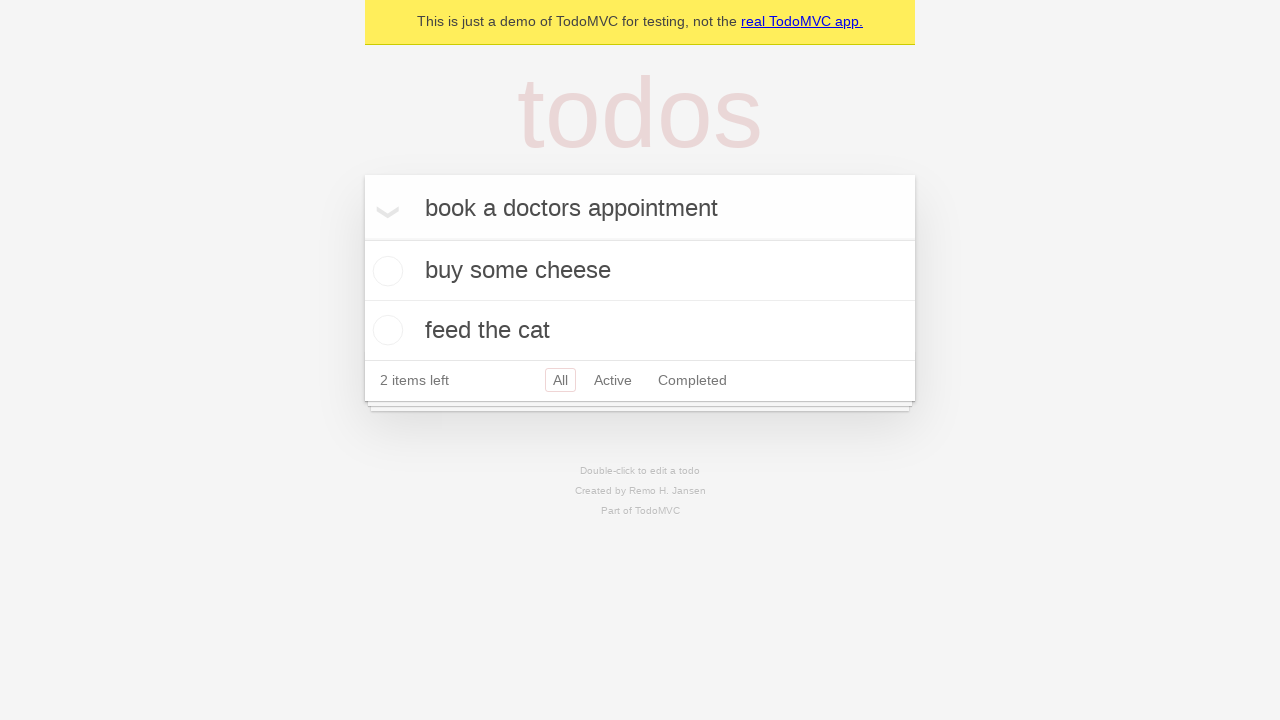

Pressed Enter to add third todo on internal:attr=[placeholder="What needs to be done?"i]
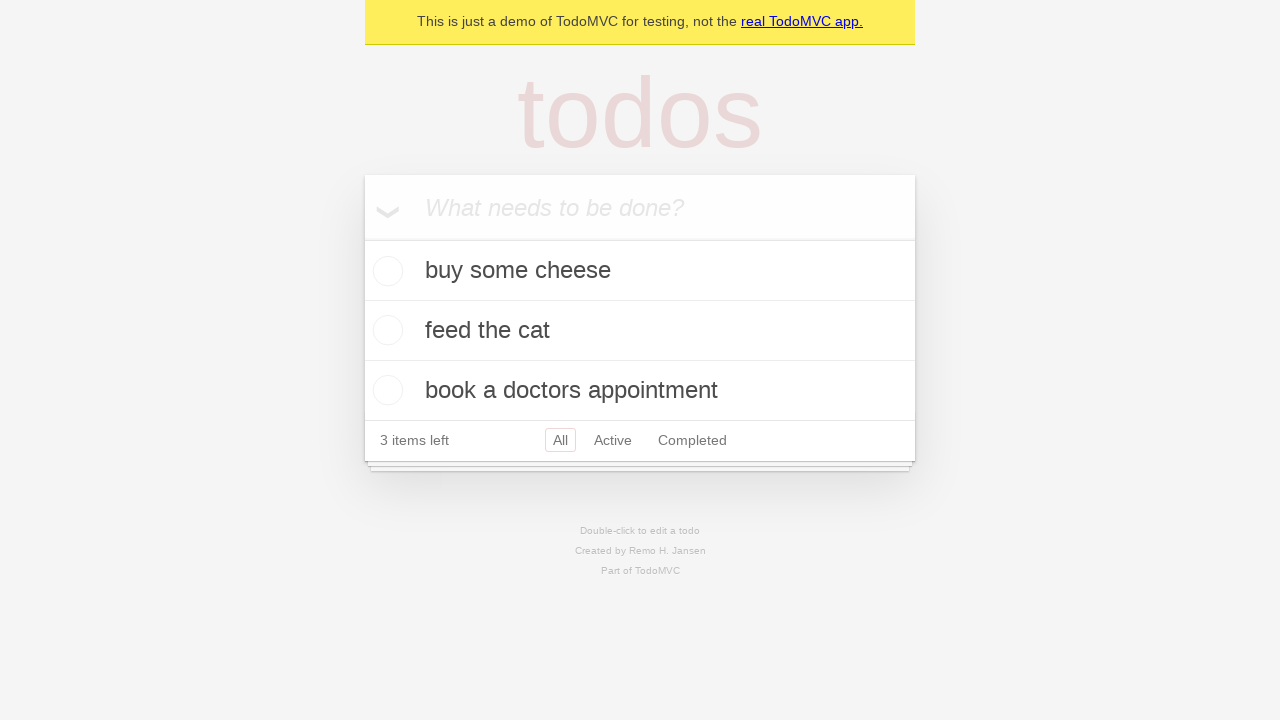

Checked the first todo to mark it as completed at (385, 271) on .todo-list li .toggle >> nth=0
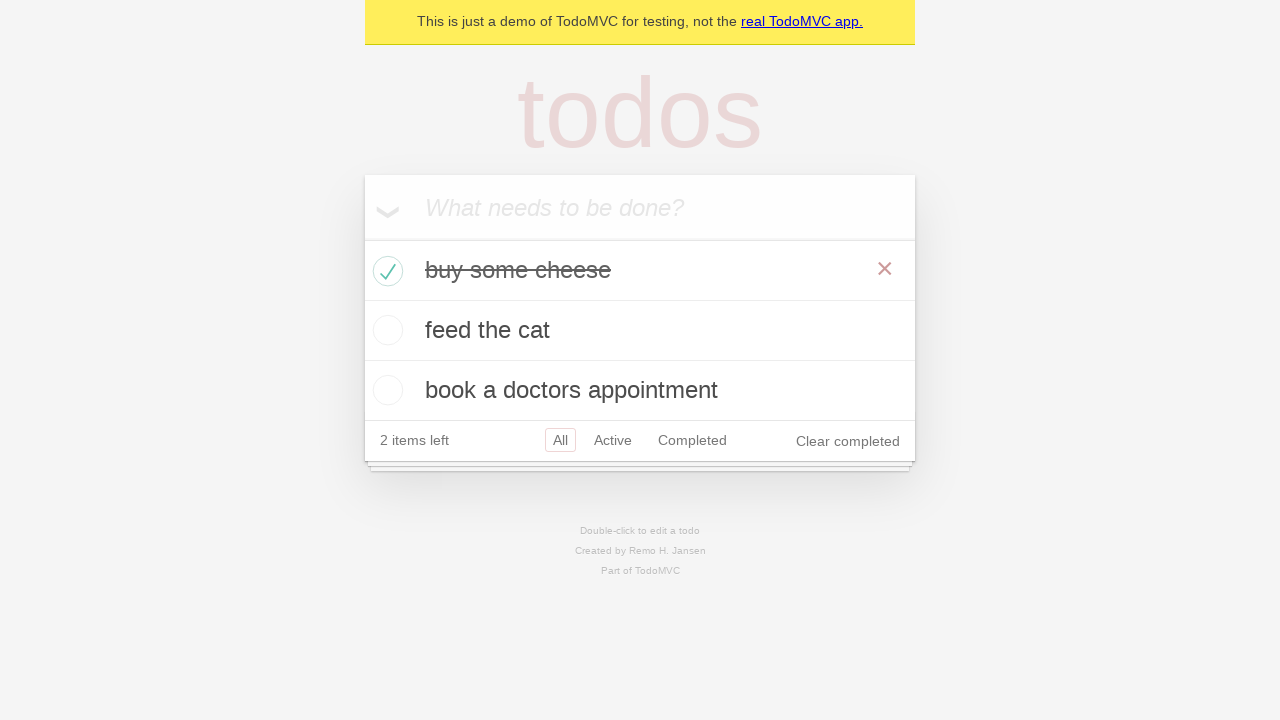

Clear completed button appeared and is now visible
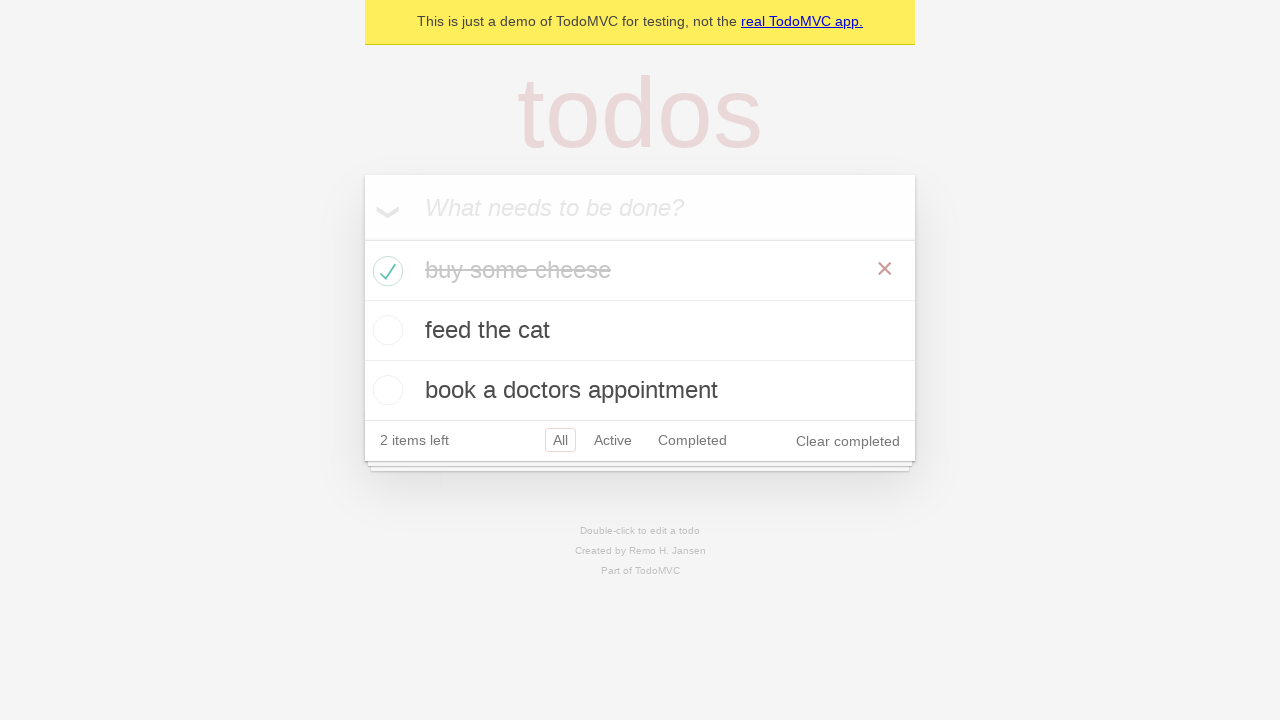

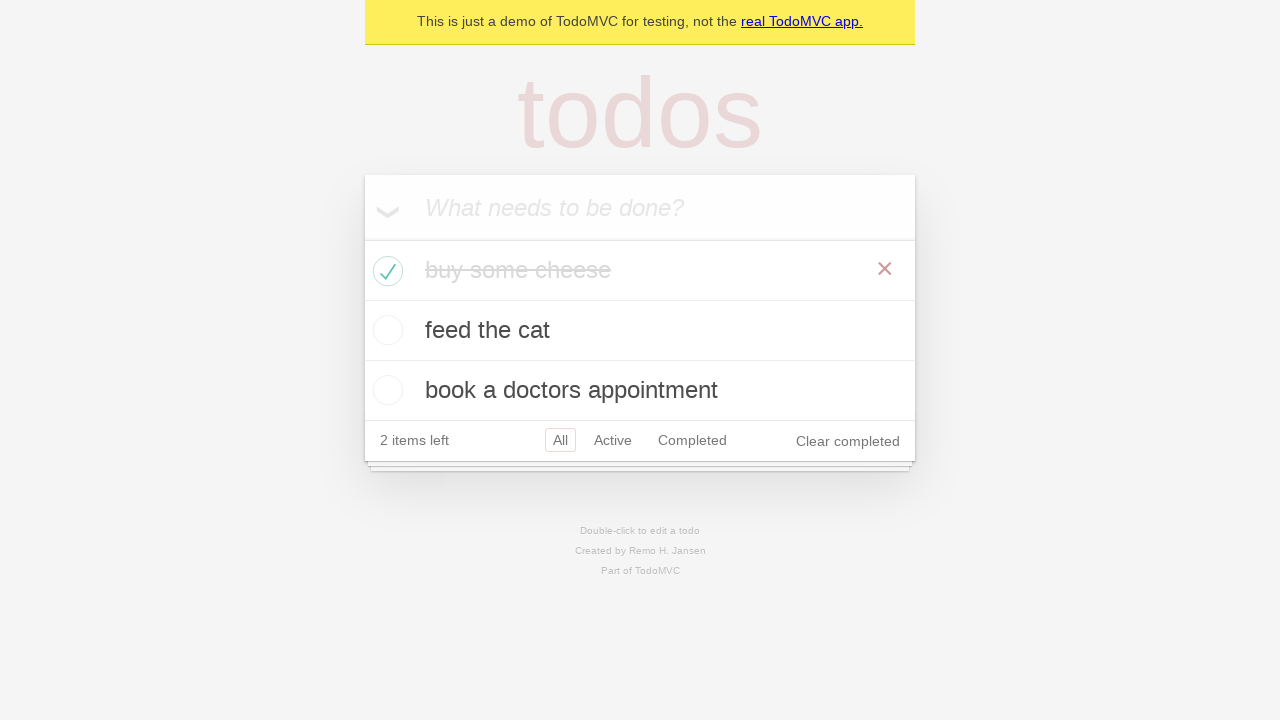